Navigates to the Anh Tester website and clicks on the blog link in the navigation

Starting URL: https://anhtester.com

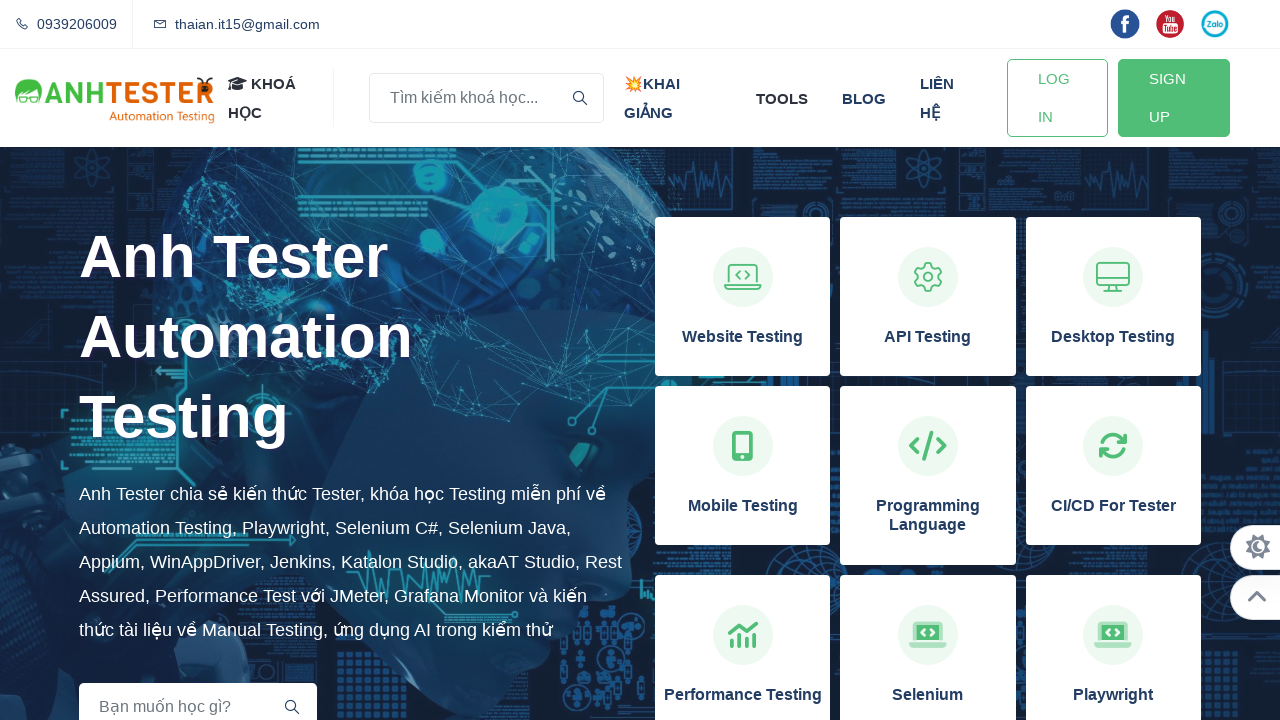

Navigated to https://anhtester.com
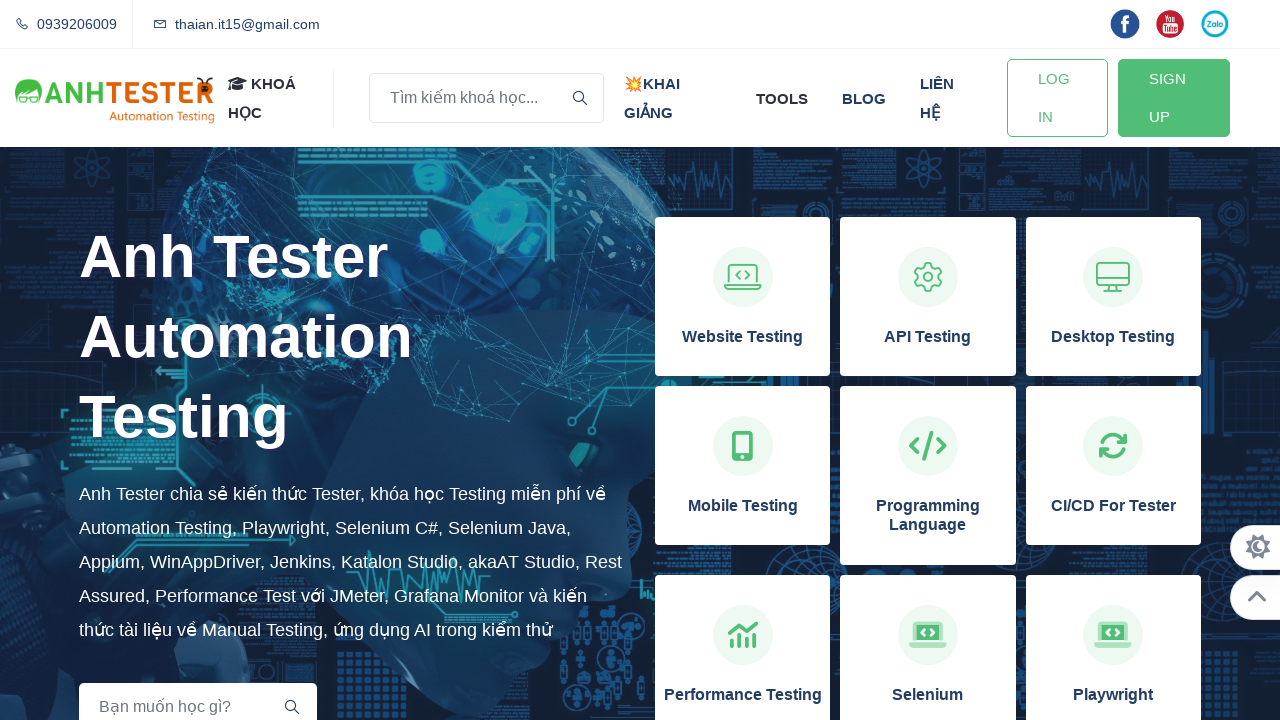

Clicked on the blog link in navigation at (864, 98) on xpath=//a[normalize-space()='blog']
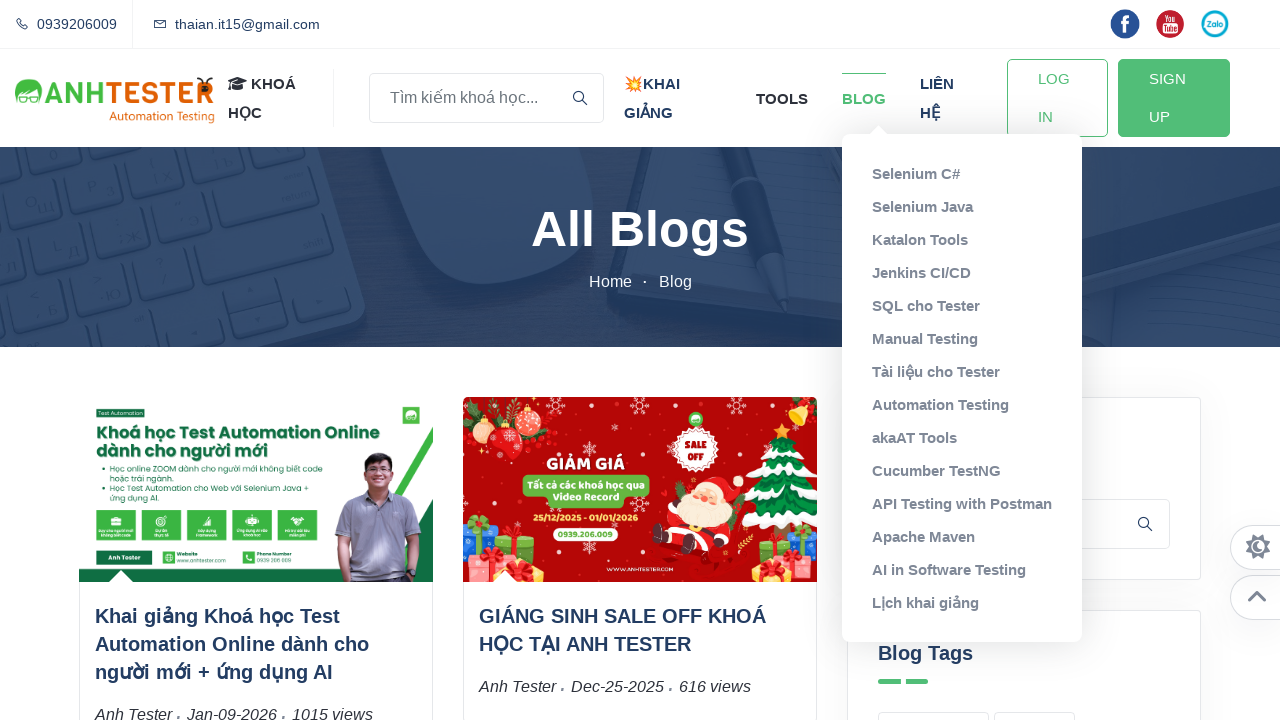

Blog page loaded (networkidle state reached)
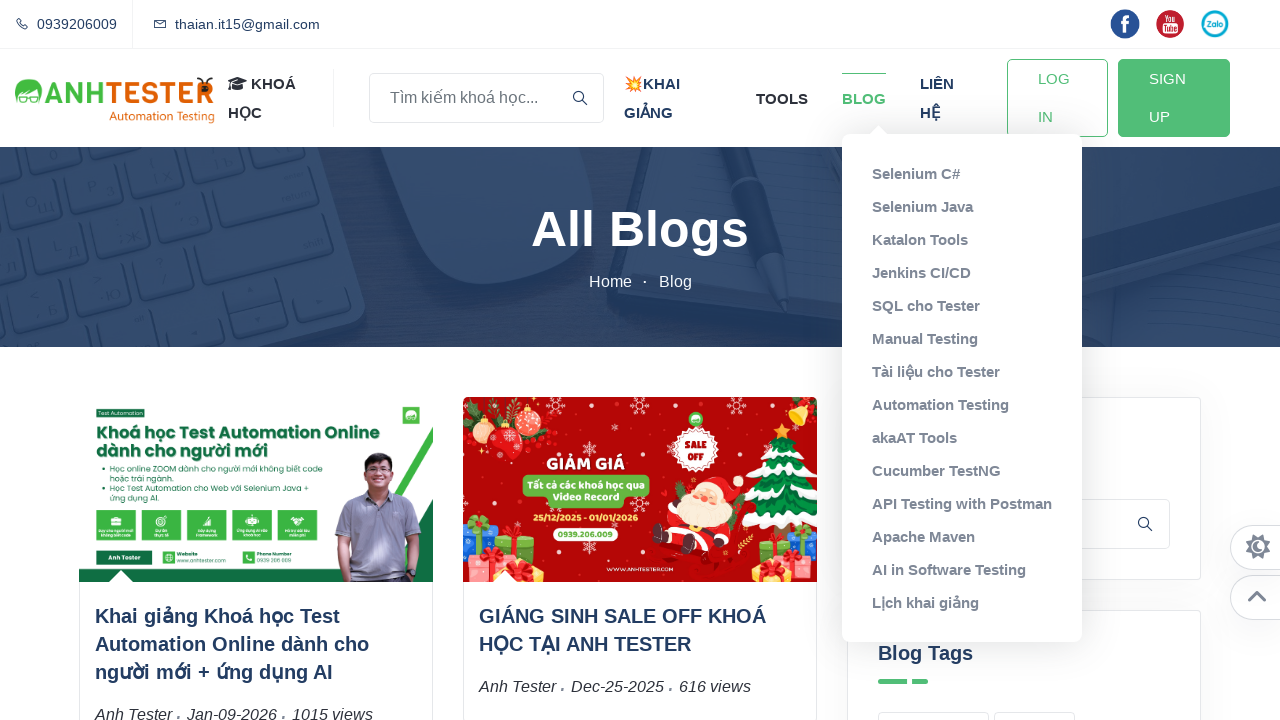

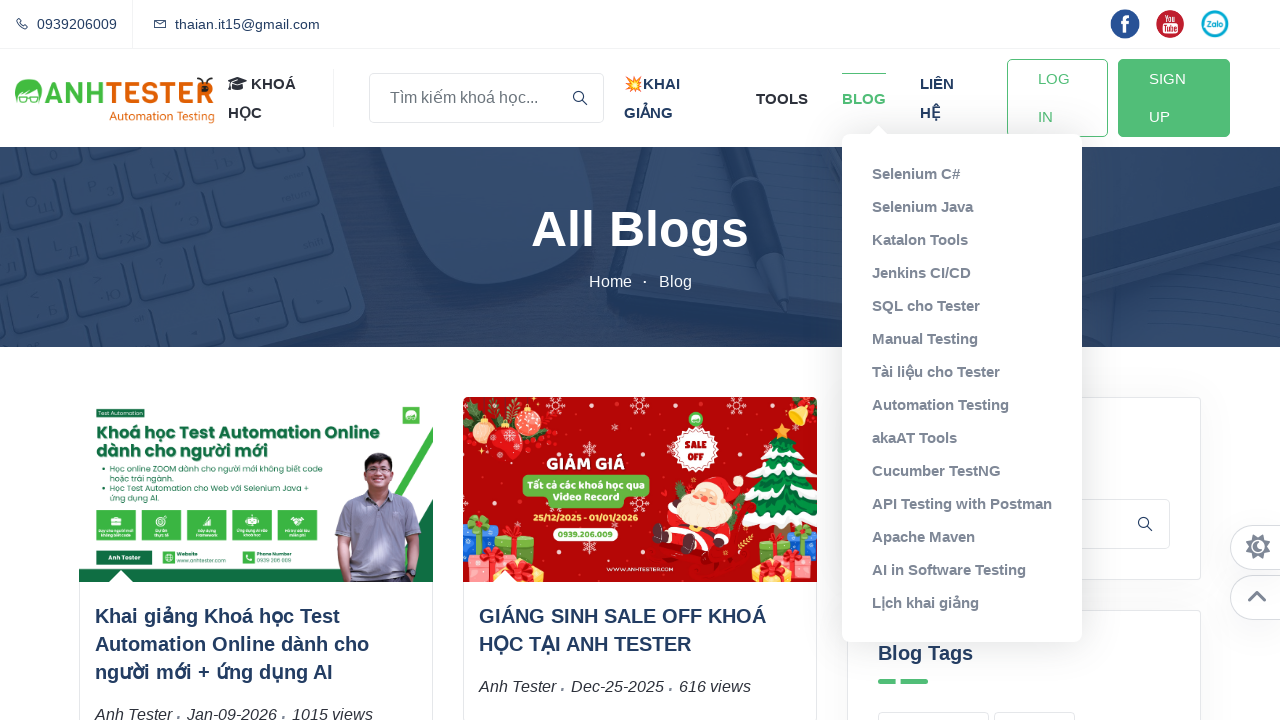